Tests window handling by clicking a button that opens a new window, switching to the child window, and verifying it loads correctly by checking the title.

Starting URL: https://rahulshettyacademy.com/AutomationPractice/

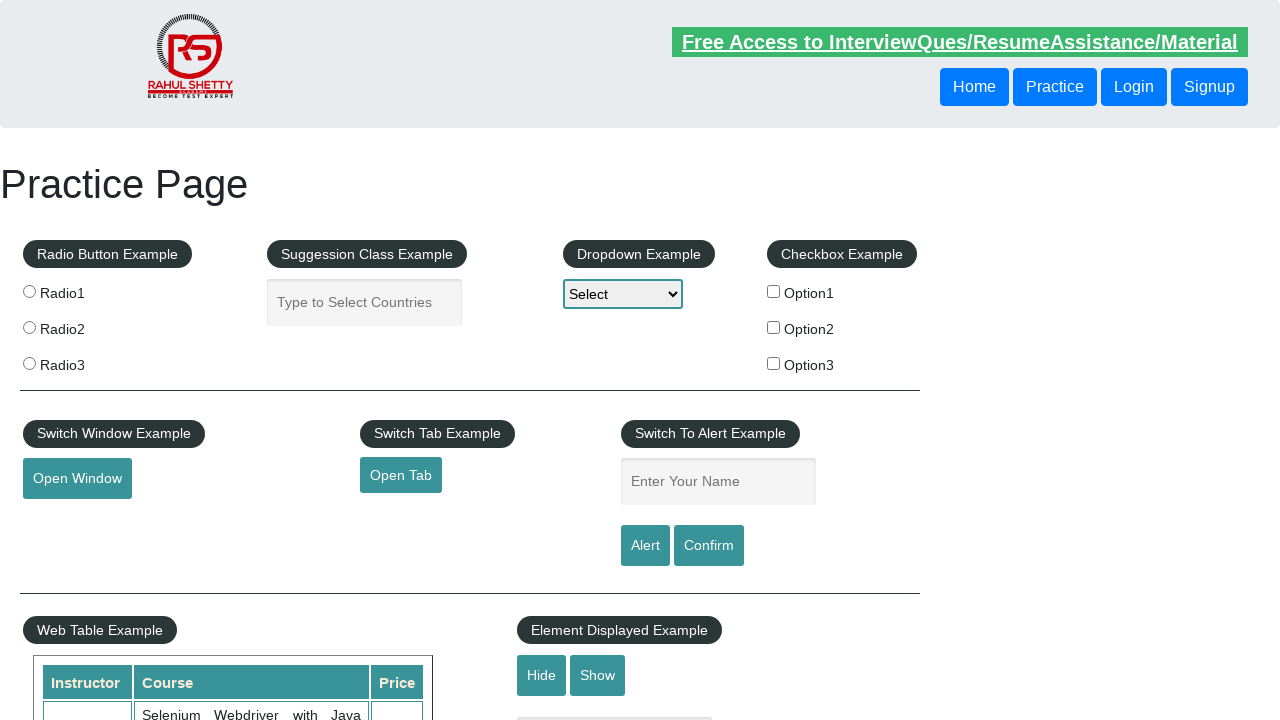

Clicked button to open new window at (77, 479) on button#openwindow
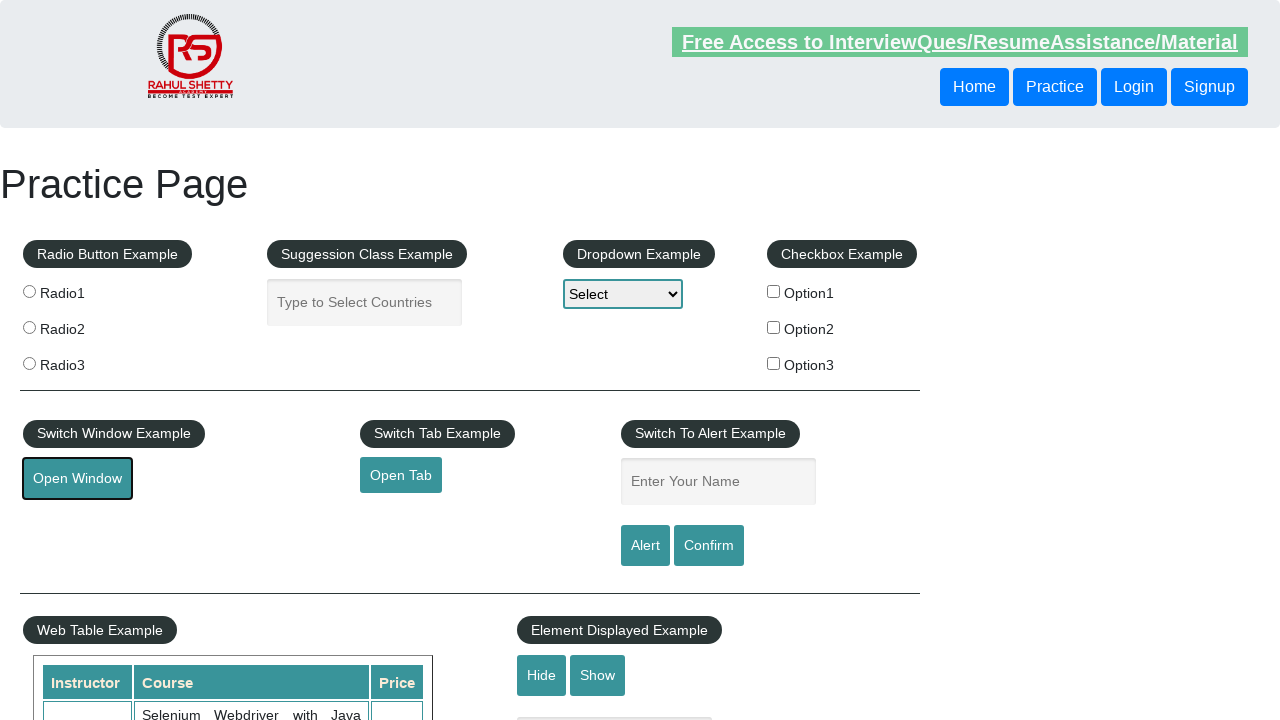

Captured new window/page object
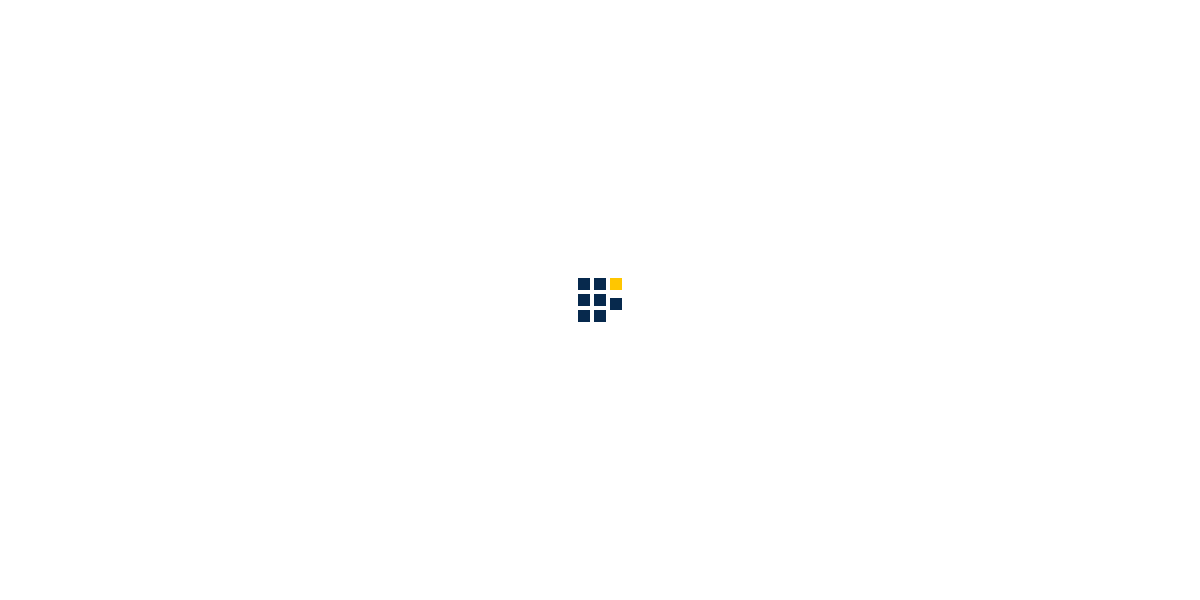

New window loaded successfully
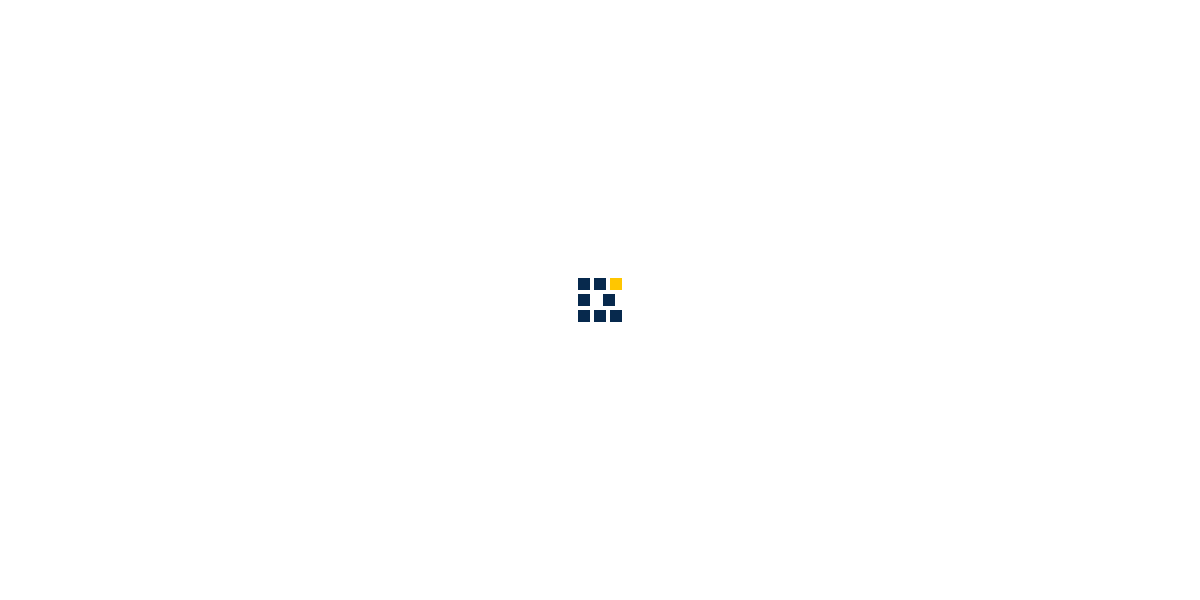

Retrieved new window title: QAClick Academy - A Testing Academy to Learn, Earn and Shine
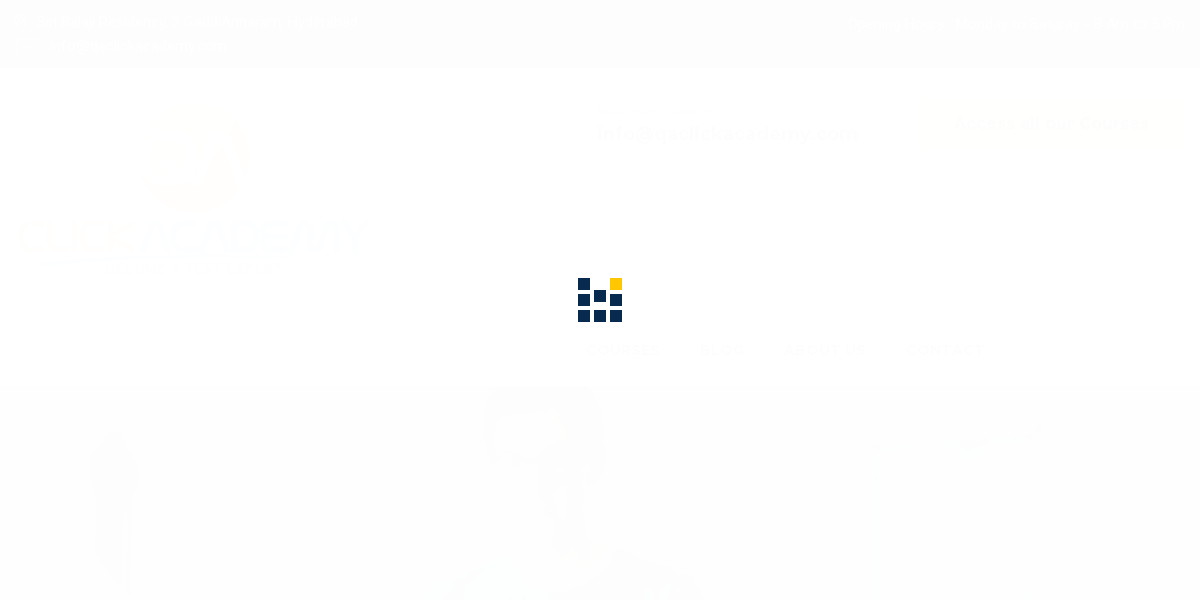

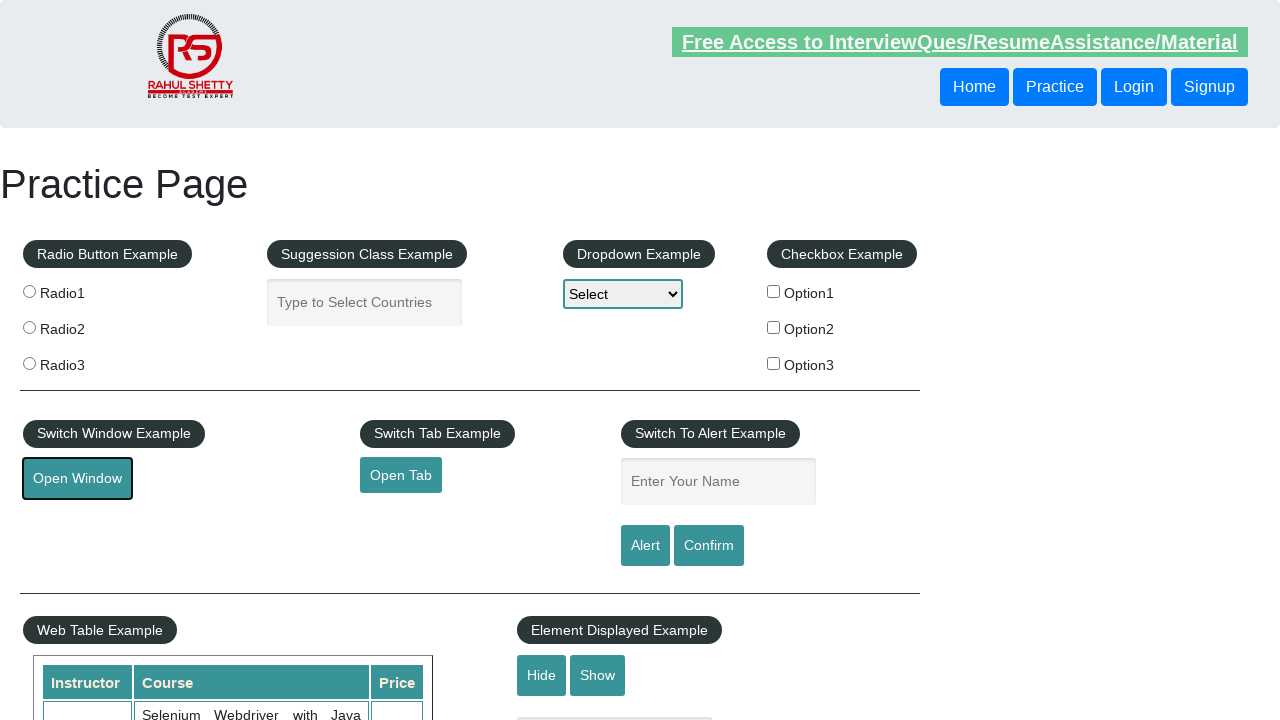